Tests mouse hover and context menu actions by hovering over an element, right-clicking on a link, and then clicking the Reload option

Starting URL: https://rahulshettyacademy.com/AutomationPractice/

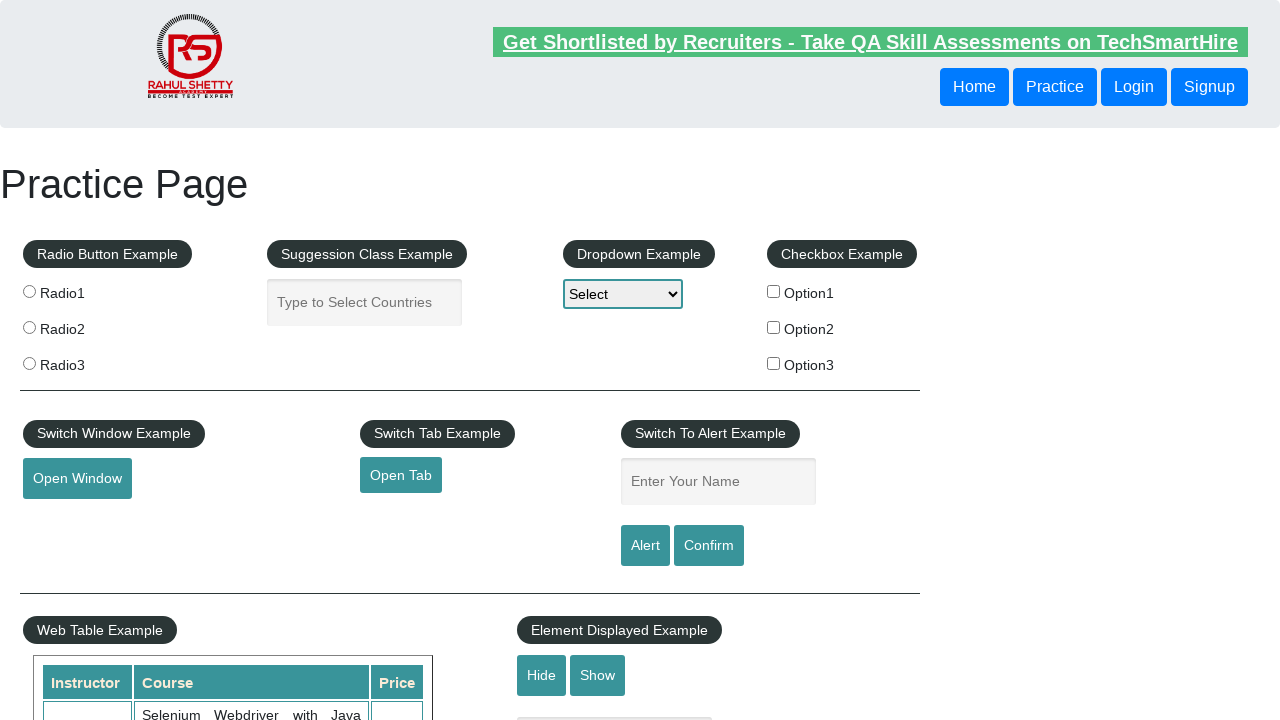

Hovered over the mouse hover element at (83, 361) on #mousehover
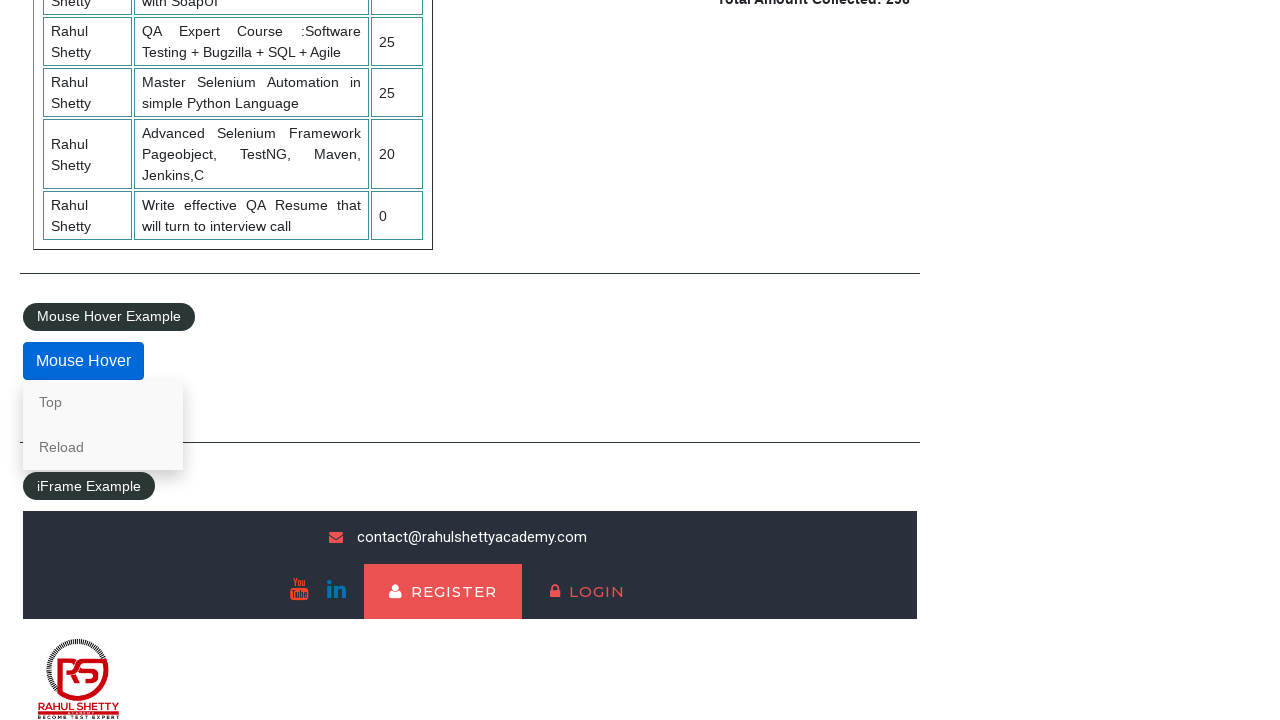

Right-clicked on the 'Top' link to open context menu at (103, 402) on text=Top
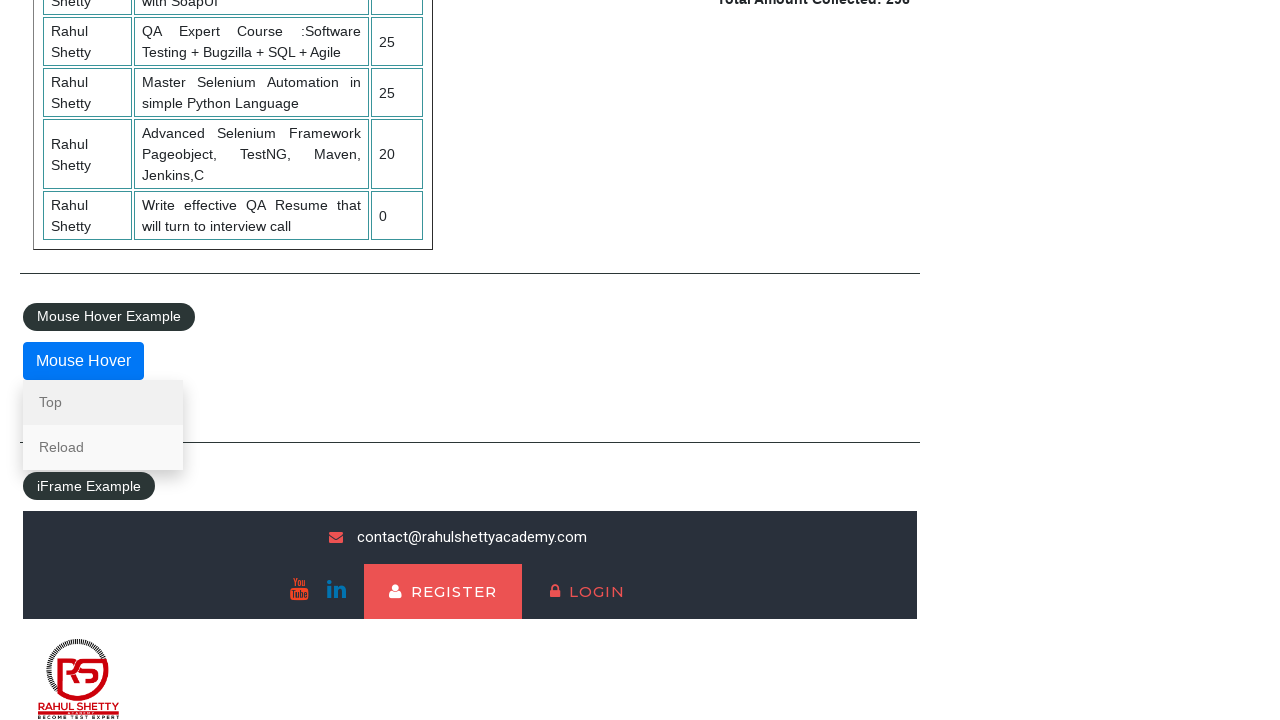

Hovered over the 'Reload' option in context menu at (103, 447) on text=Reload
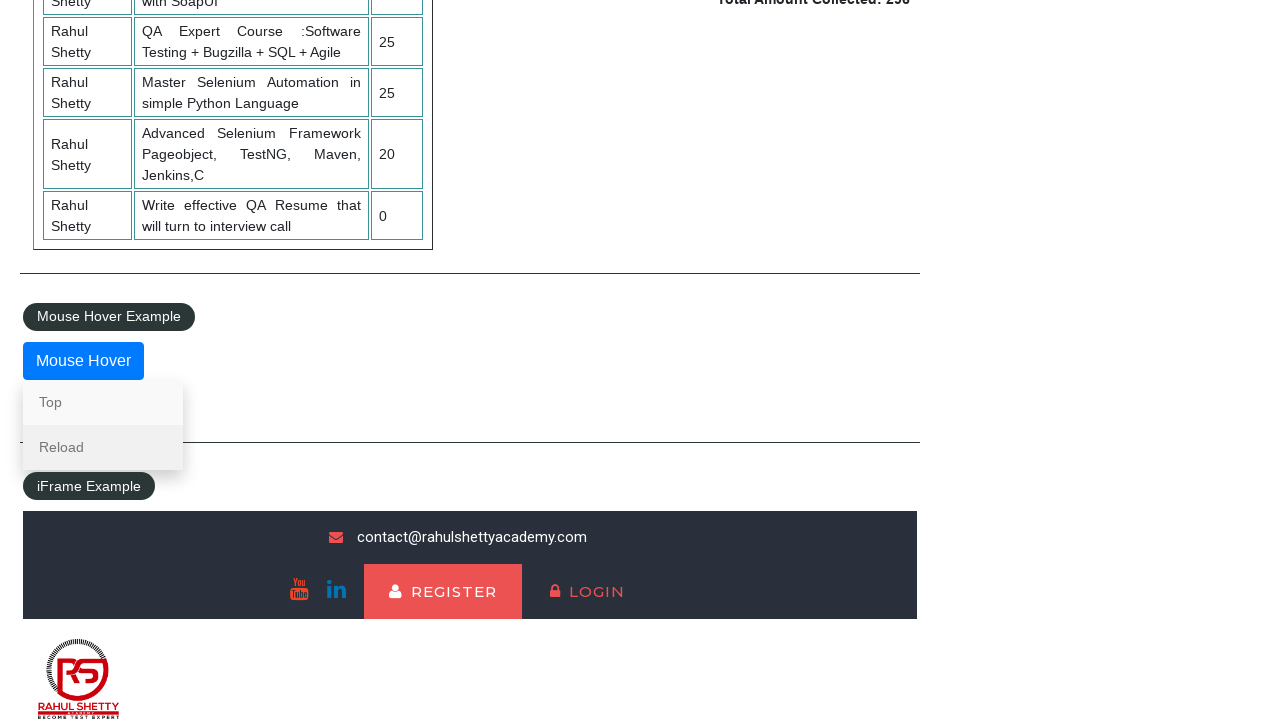

Clicked the 'Reload' option to reload the page at (103, 447) on text=Reload
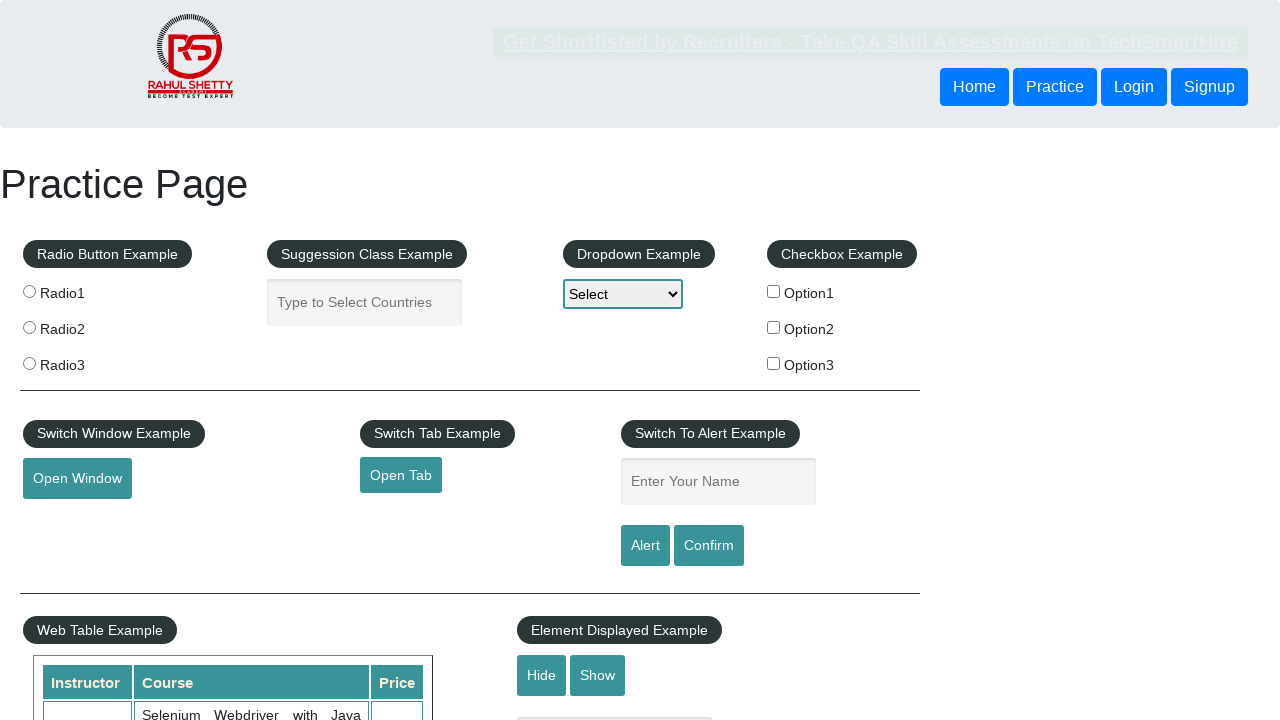

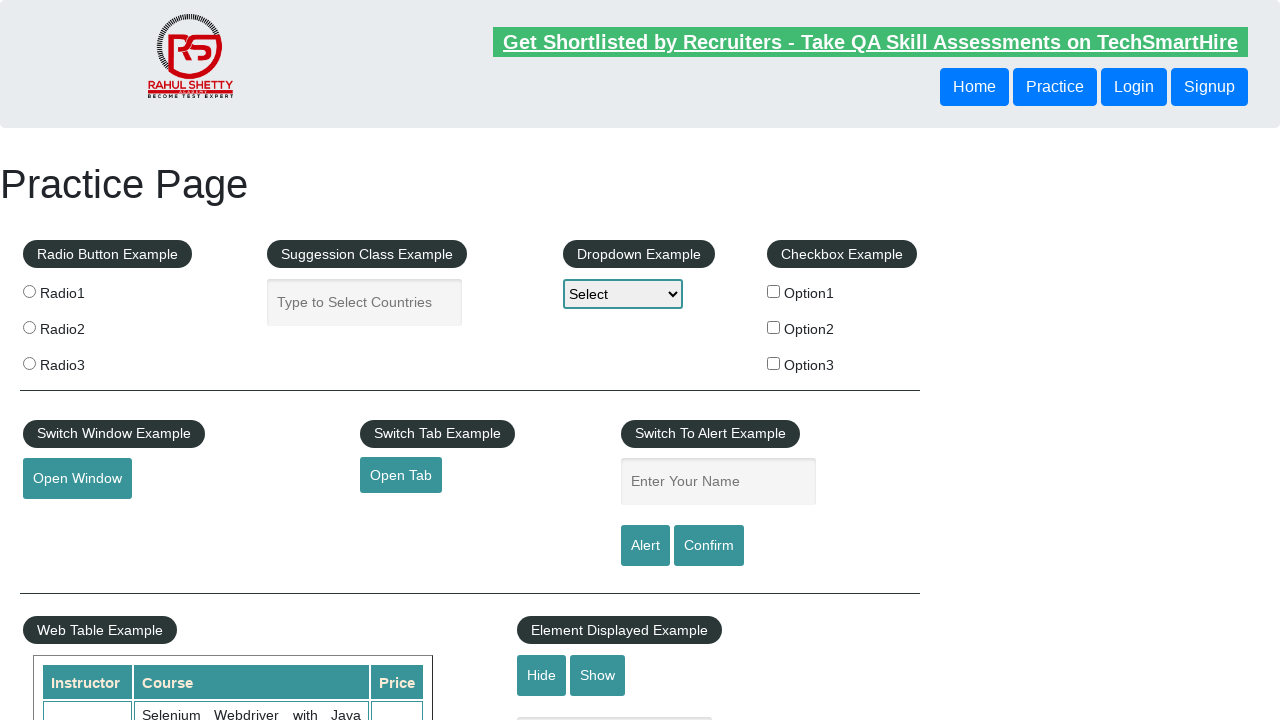